Tests cookie editing functionality by navigating to a cookies demo page, programmatically modifying a cookie's value, and clicking the refresh button to verify the change

Starting URL: https://bonigarcia.dev/selenium-webdriver-java/cookies.html

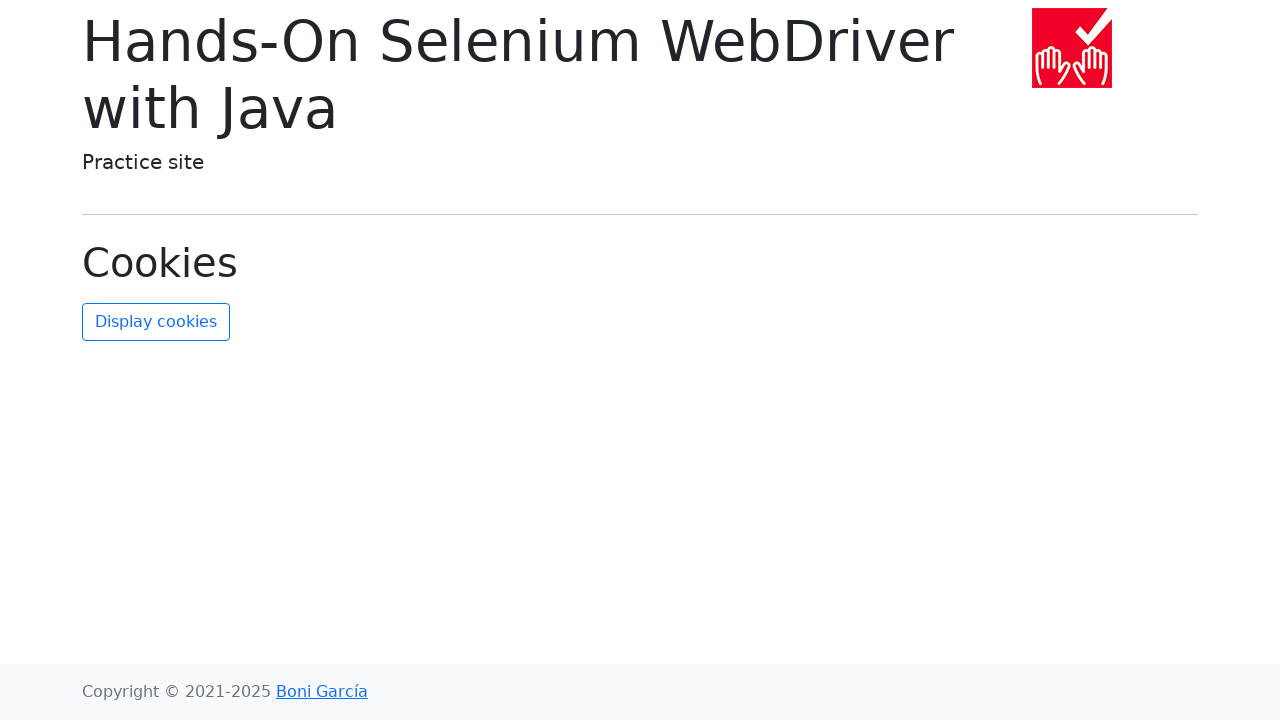

Waited for page to load and network to become idle
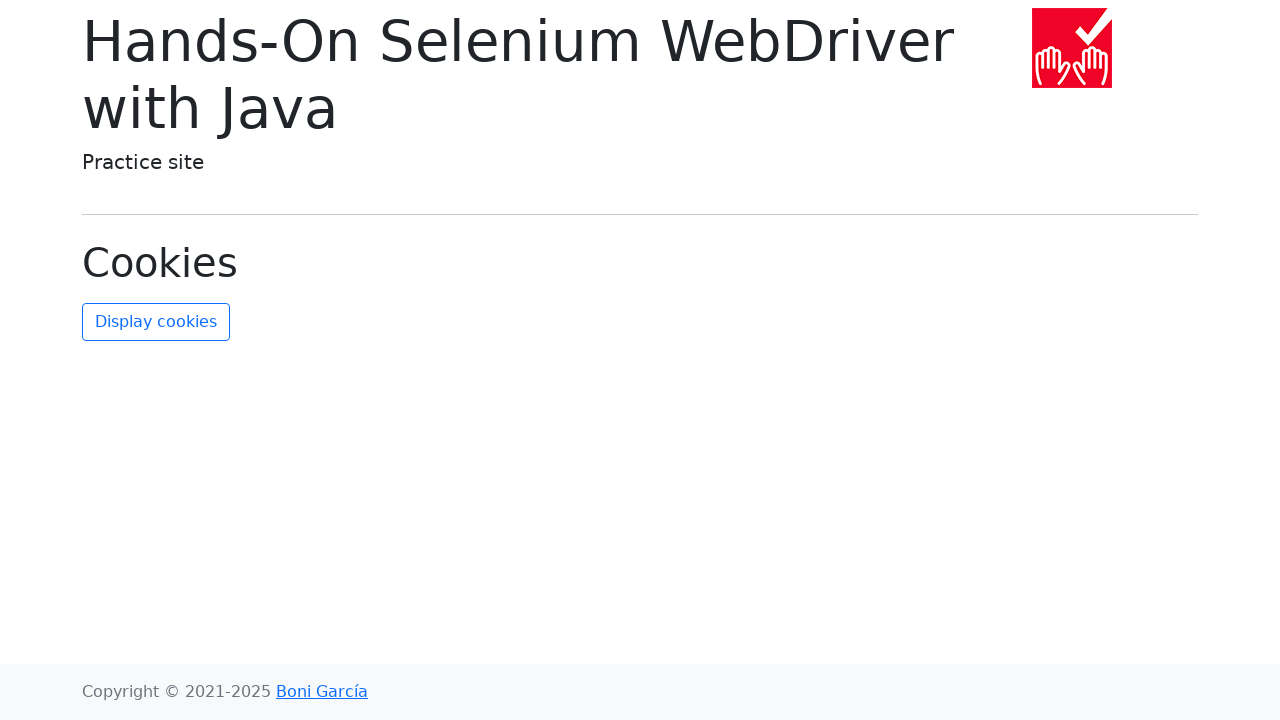

Retrieved all cookies from context
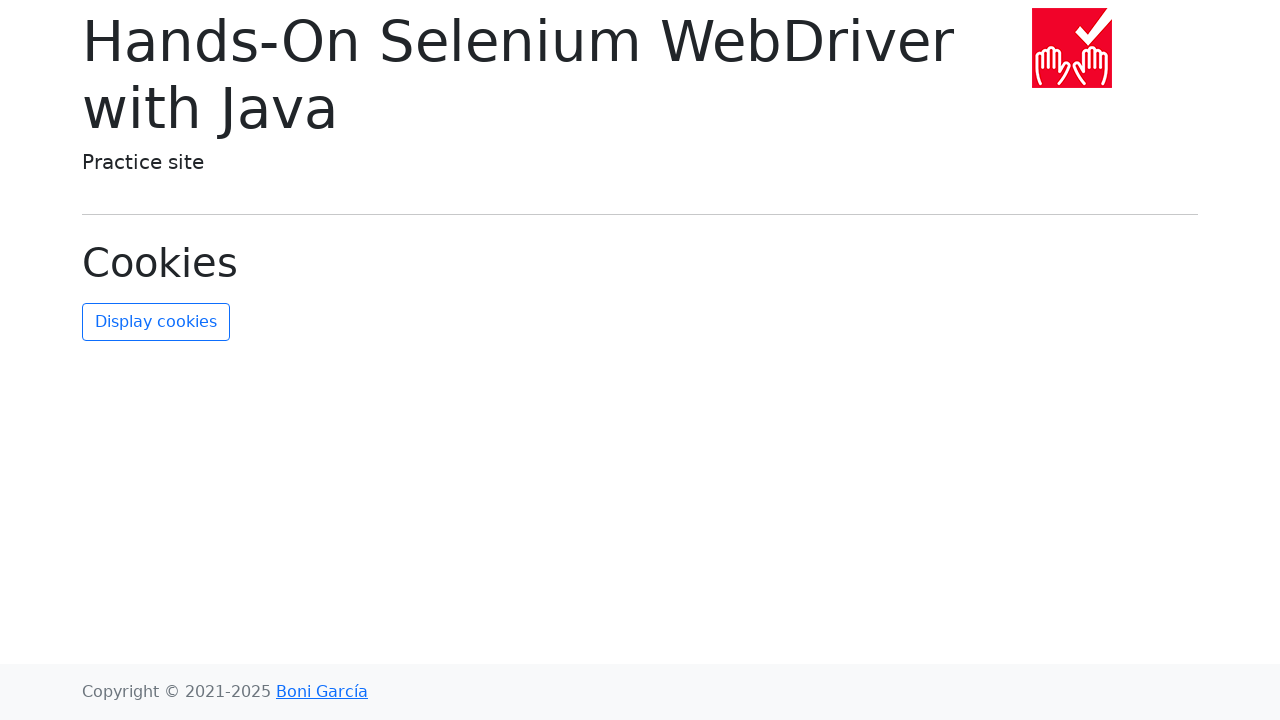

Located the 'username' cookie from the list
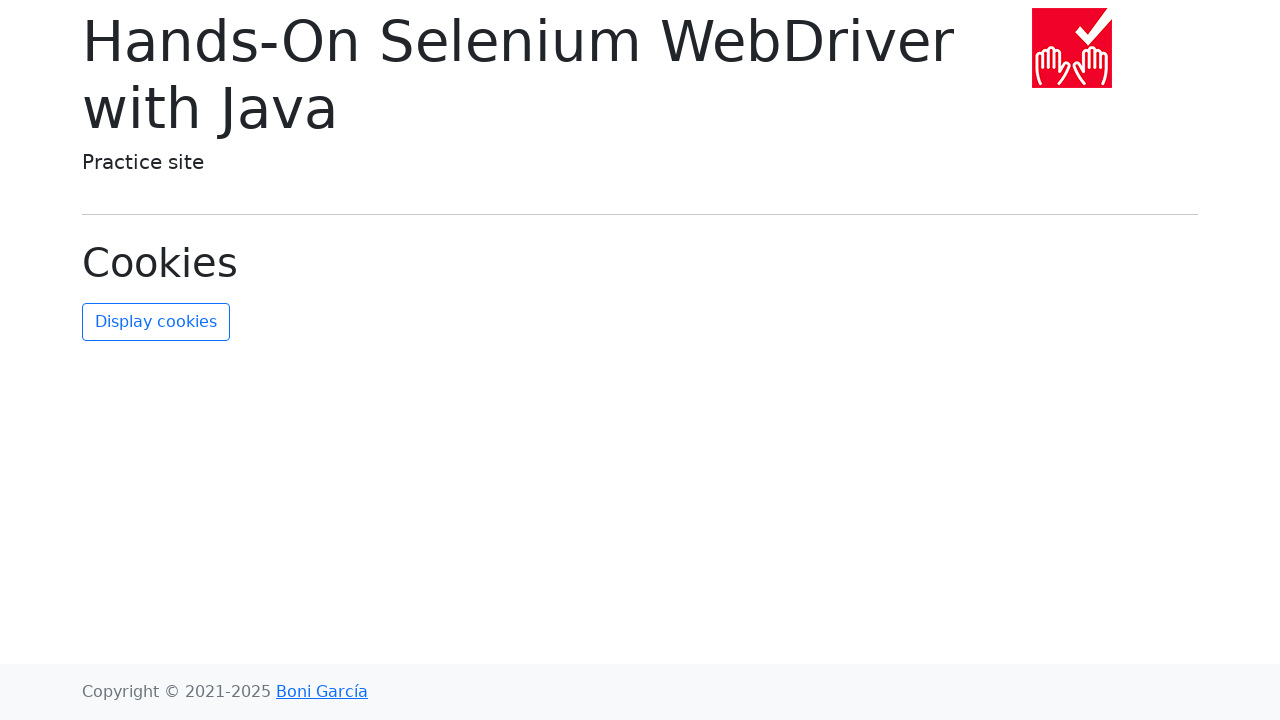

Modified 'username' cookie value to 'new-value'
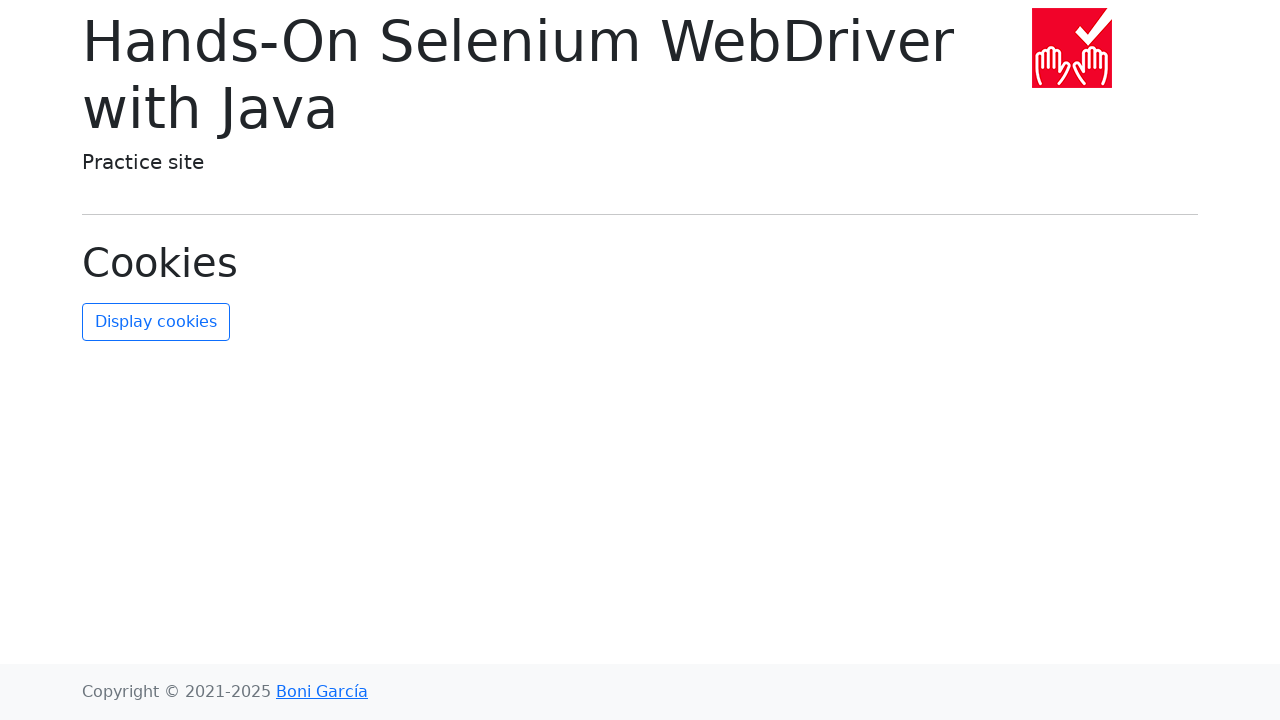

Clicked the refresh cookies button at (156, 322) on #refresh-cookies
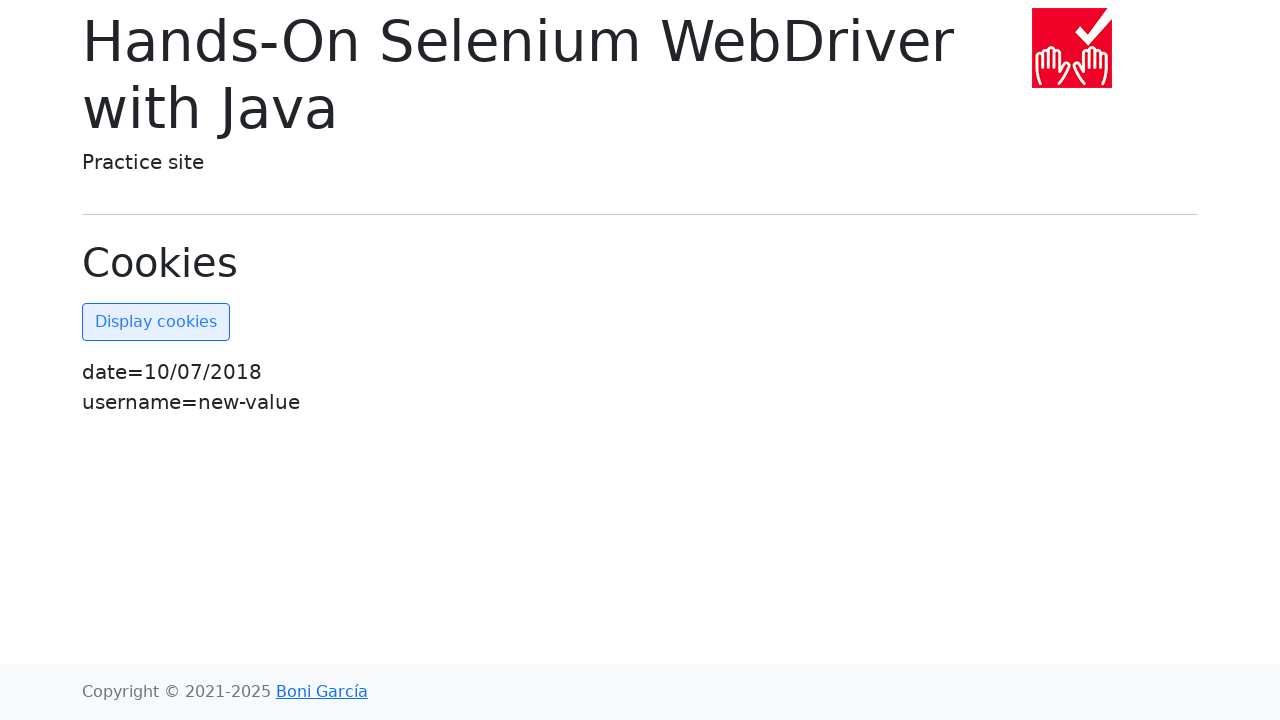

Waited 1000ms for page to reflect cookie changes
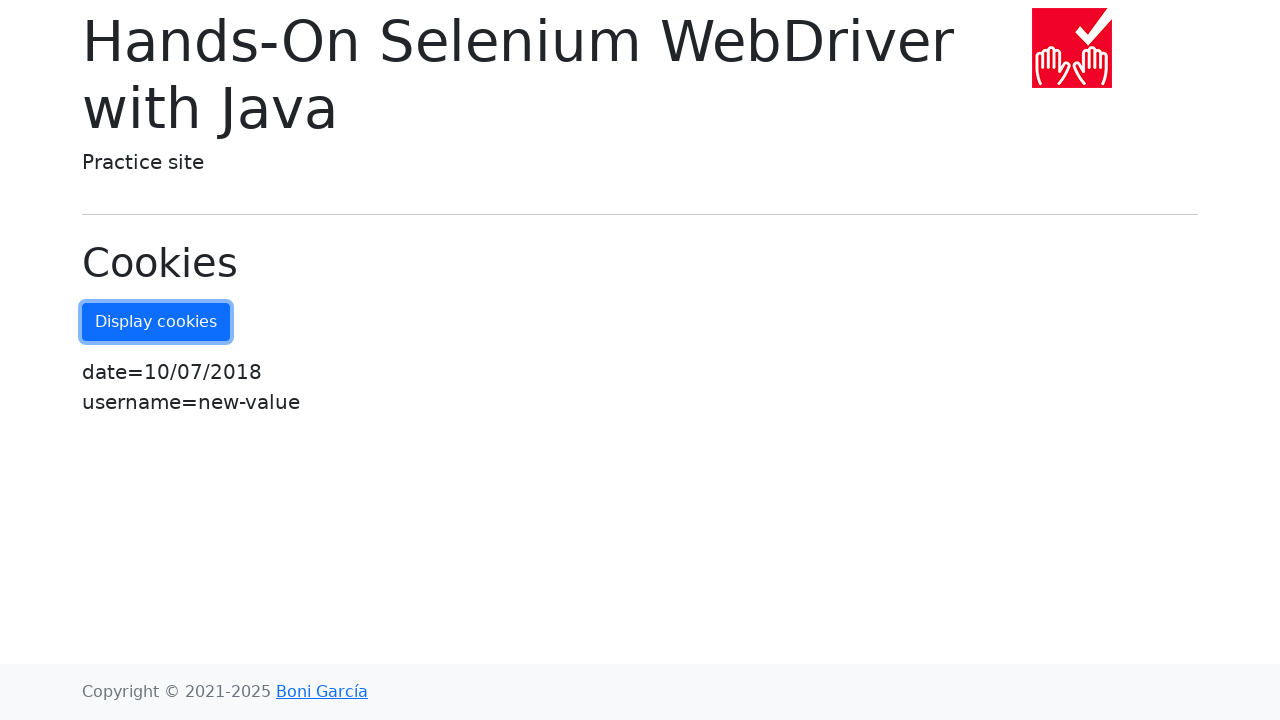

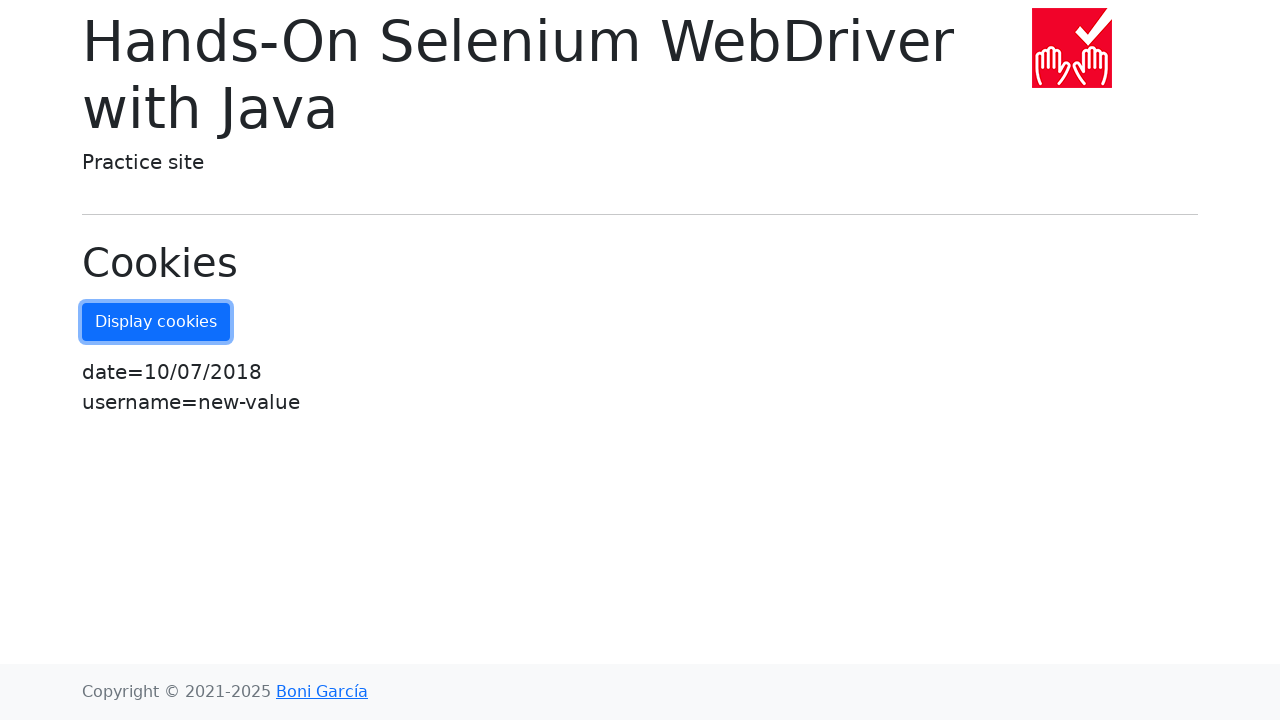